Tests the FFIEC bulk data download form by selecting a report type and date from dropdown menus, then clicking the download button to initiate a file download.

Starting URL: https://cdr.ffiec.gov/public/PWS/DownloadBulkData.aspx

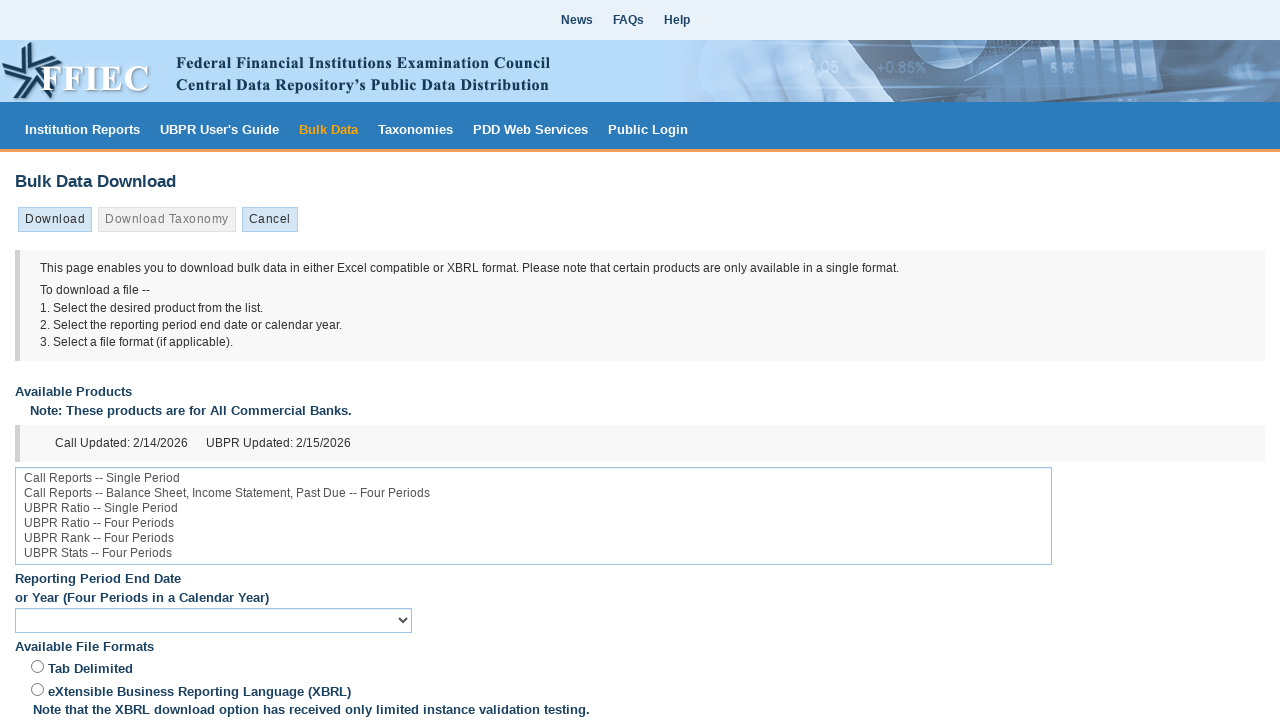

Selected 'Call Reports -- Single Period' from report type dropdown on select[name='ctl00$MainContentHolder$ListBox1']
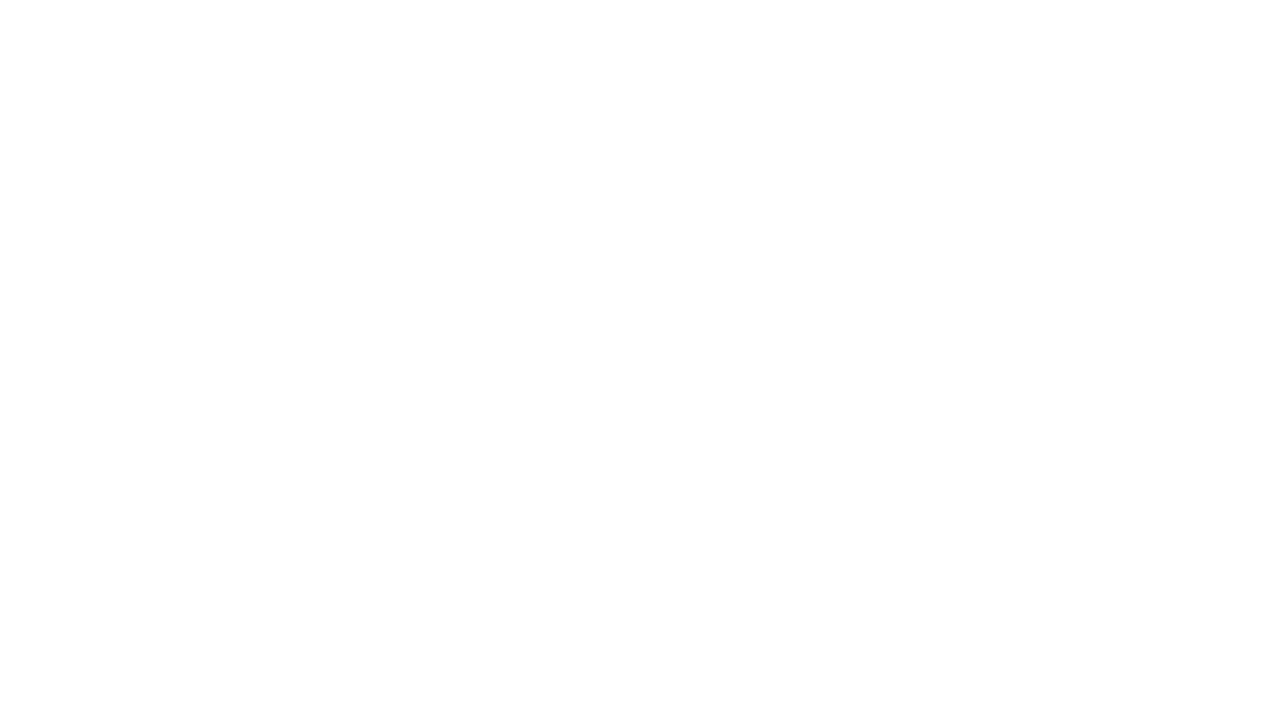

Selected '09/30/2023' from dates dropdown on select[name='ctl00$MainContentHolder$DatesDropDownList']
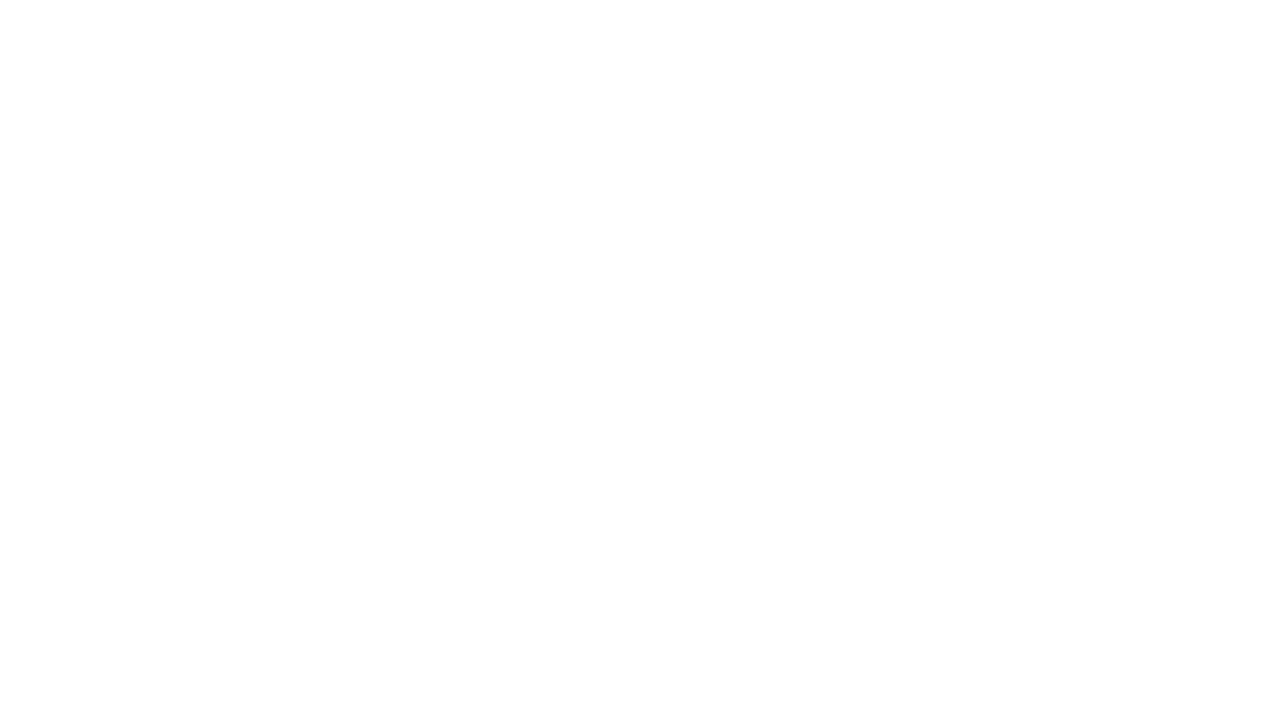

Clicked Download button to initiate bulk data file download at (55, 151) on input[name='ctl00$MainContentHolder$TabStrip1$Download_0']
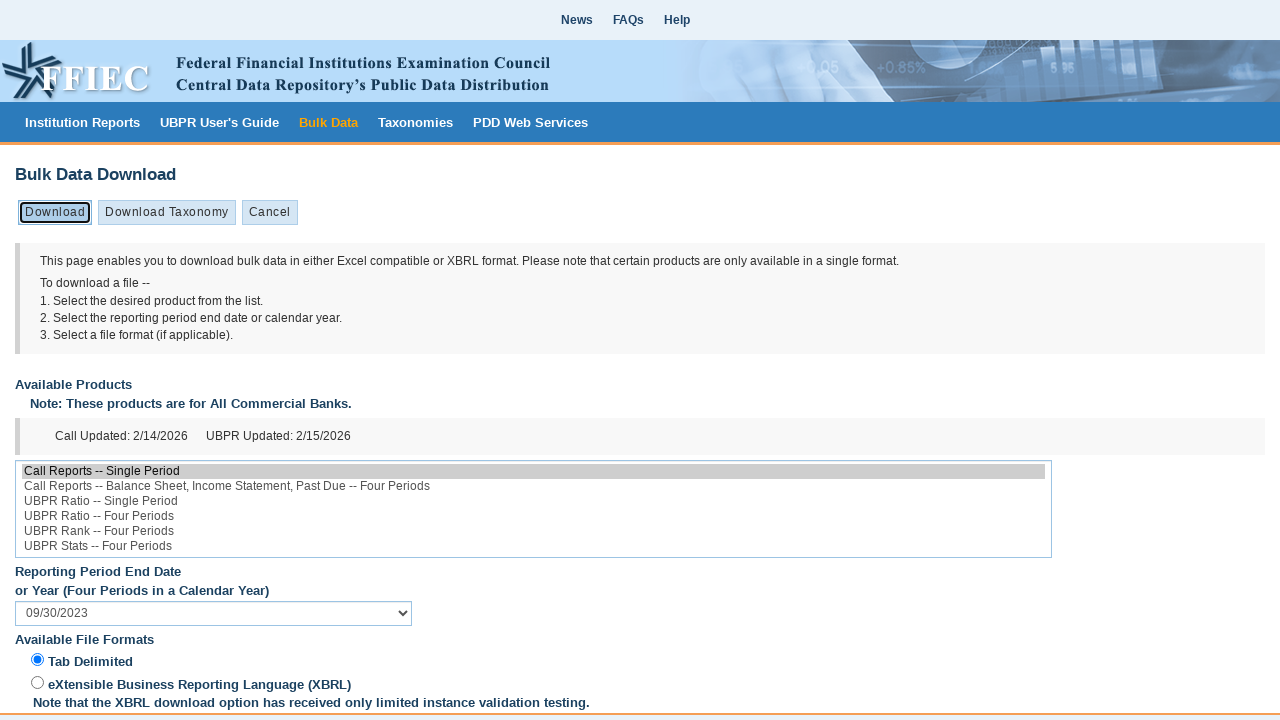

Waited for download to initiate
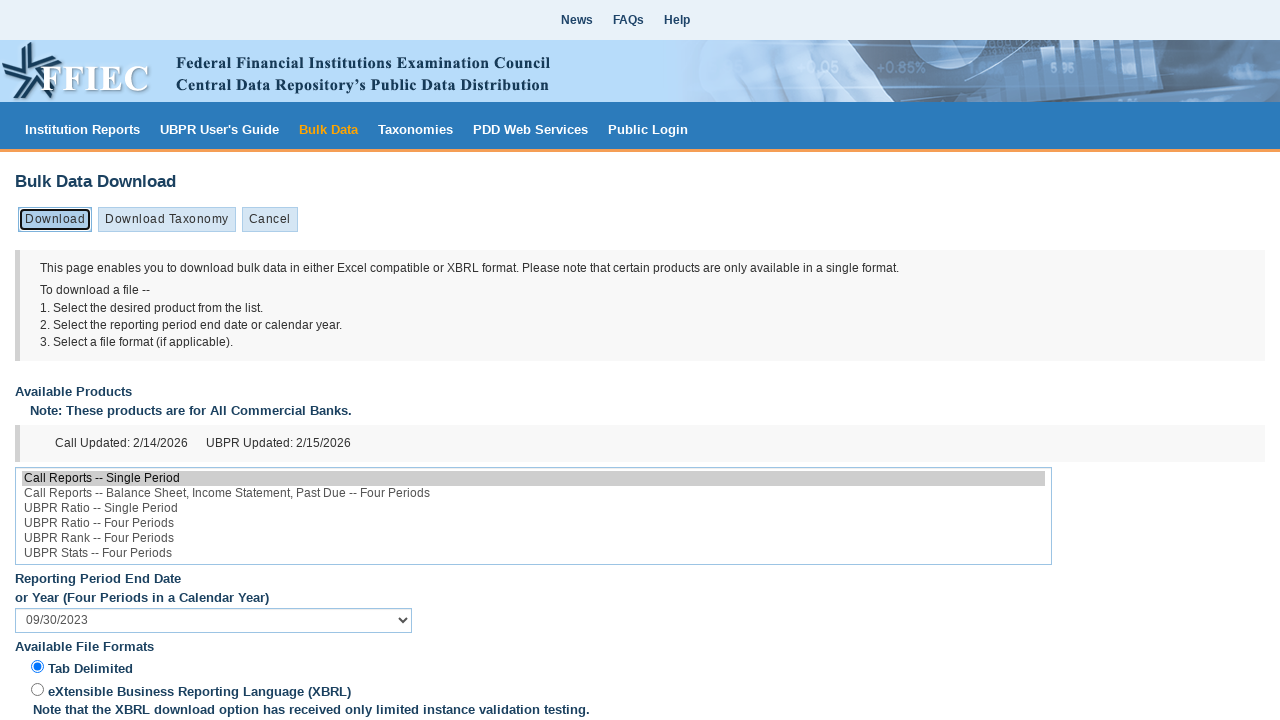

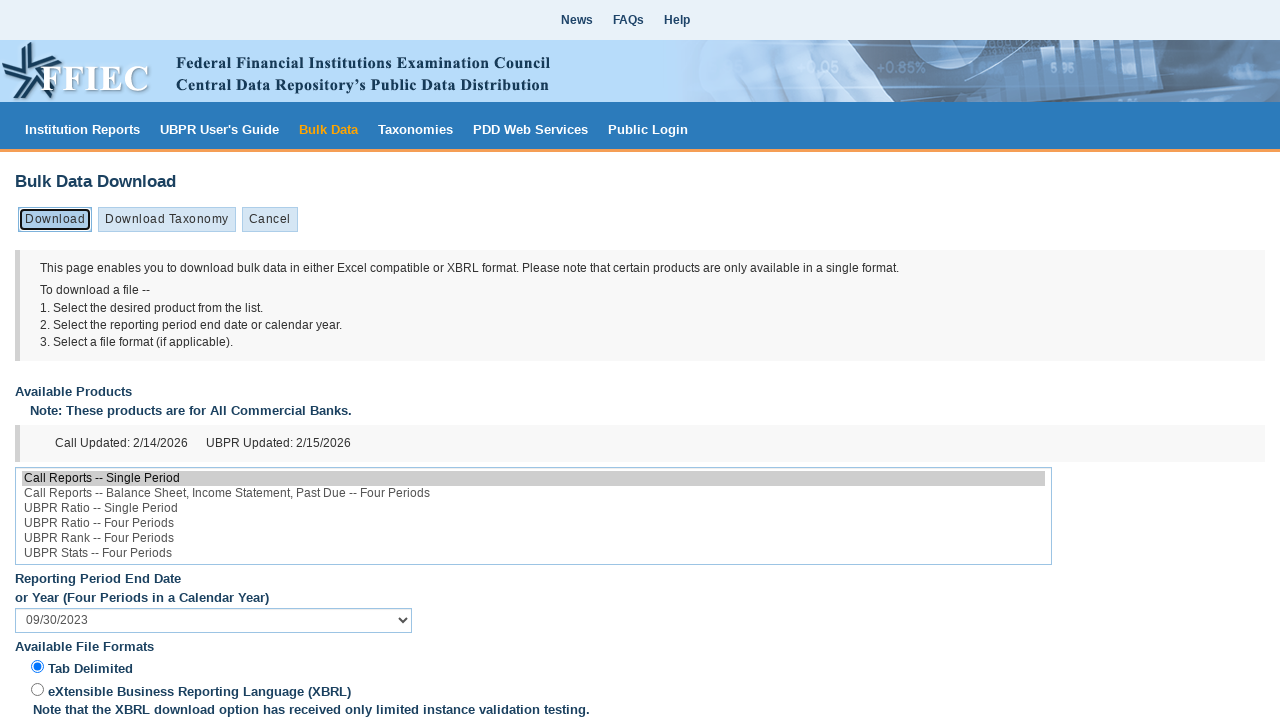